Tests navigation to the Horizontal Slider page by clicking the link and verifying the page loads.

Starting URL: https://the-internet.herokuapp.com/

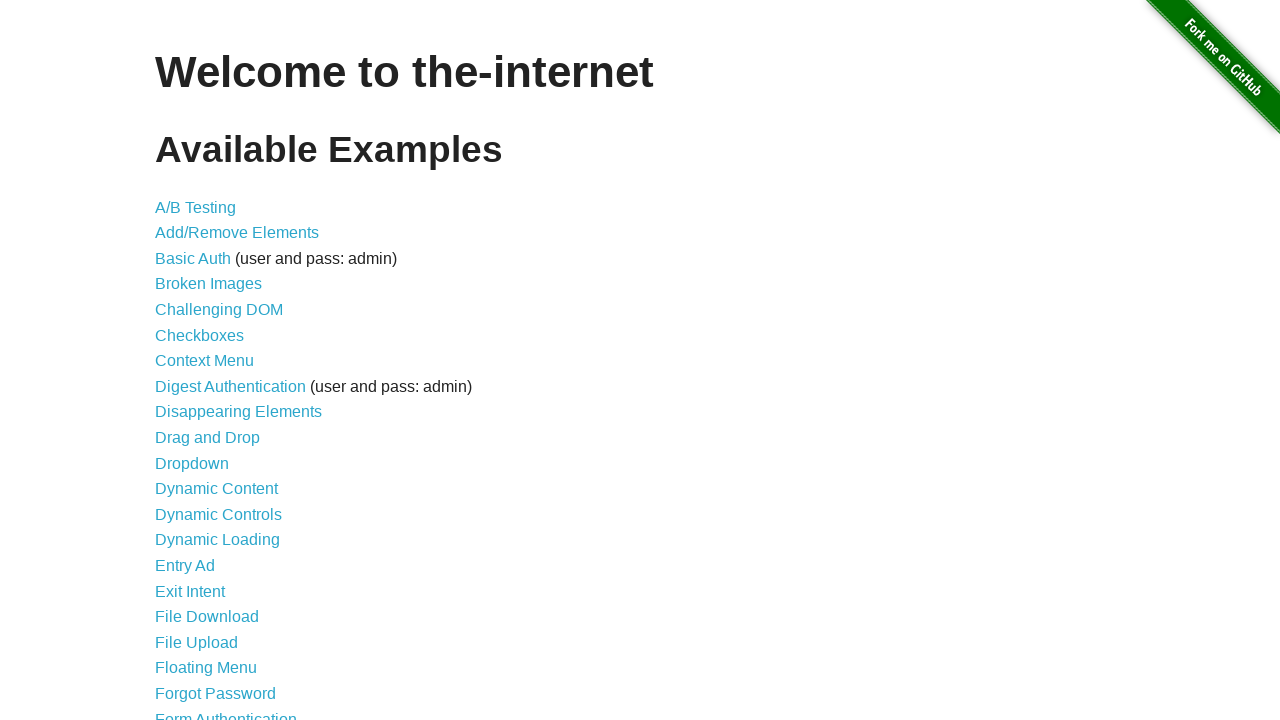

Waited for Horizontal Slider link to be present
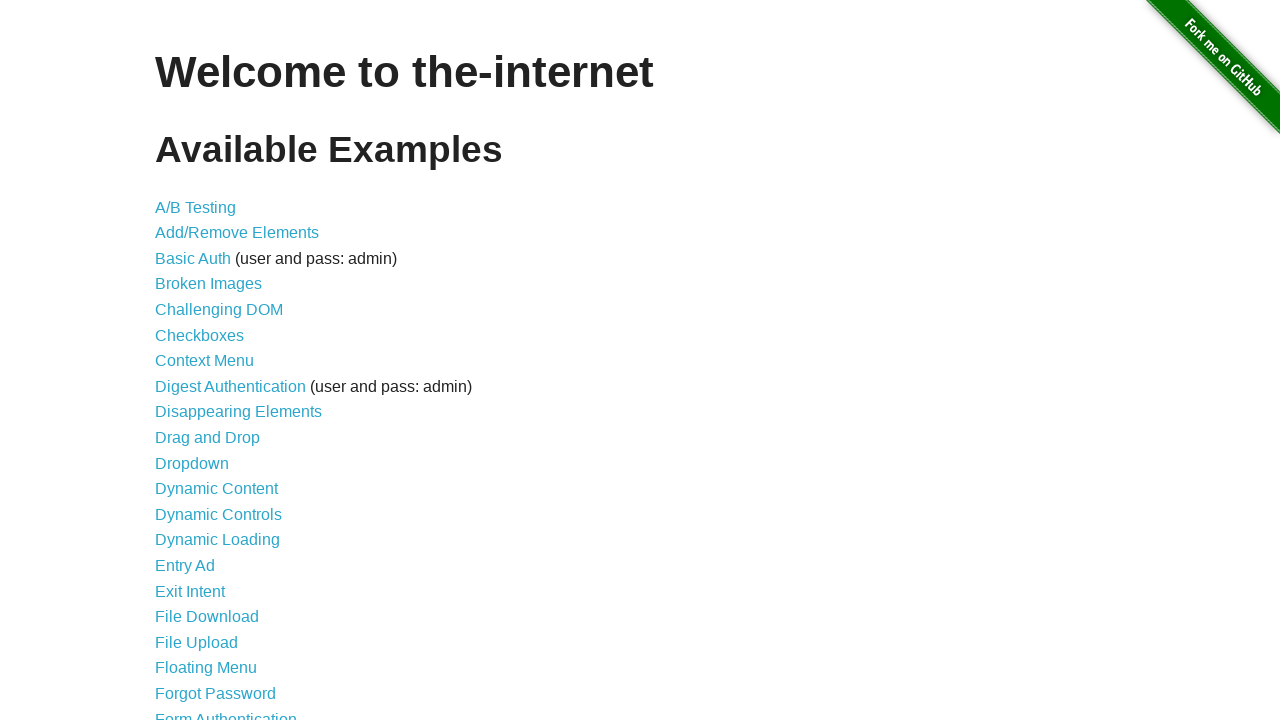

Clicked Horizontal Slider link at (214, 361) on a[href='/horizontal_slider']
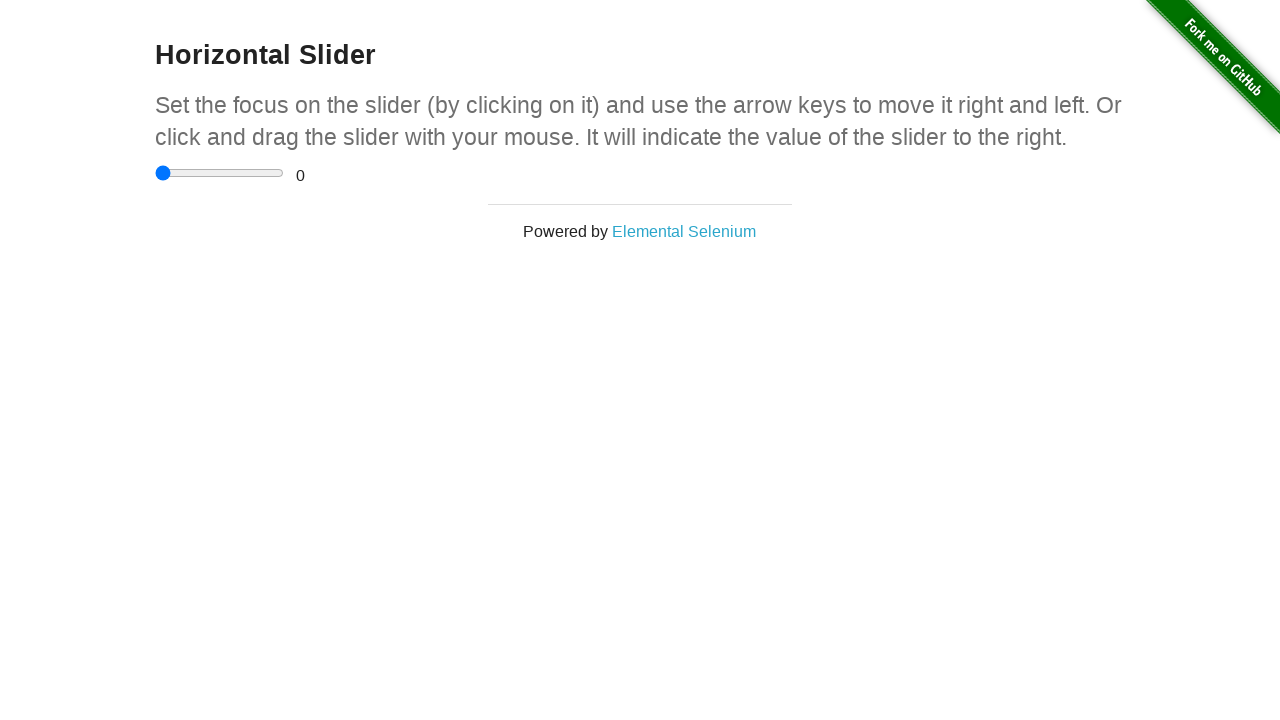

Horizontal Slider page loaded and header verified
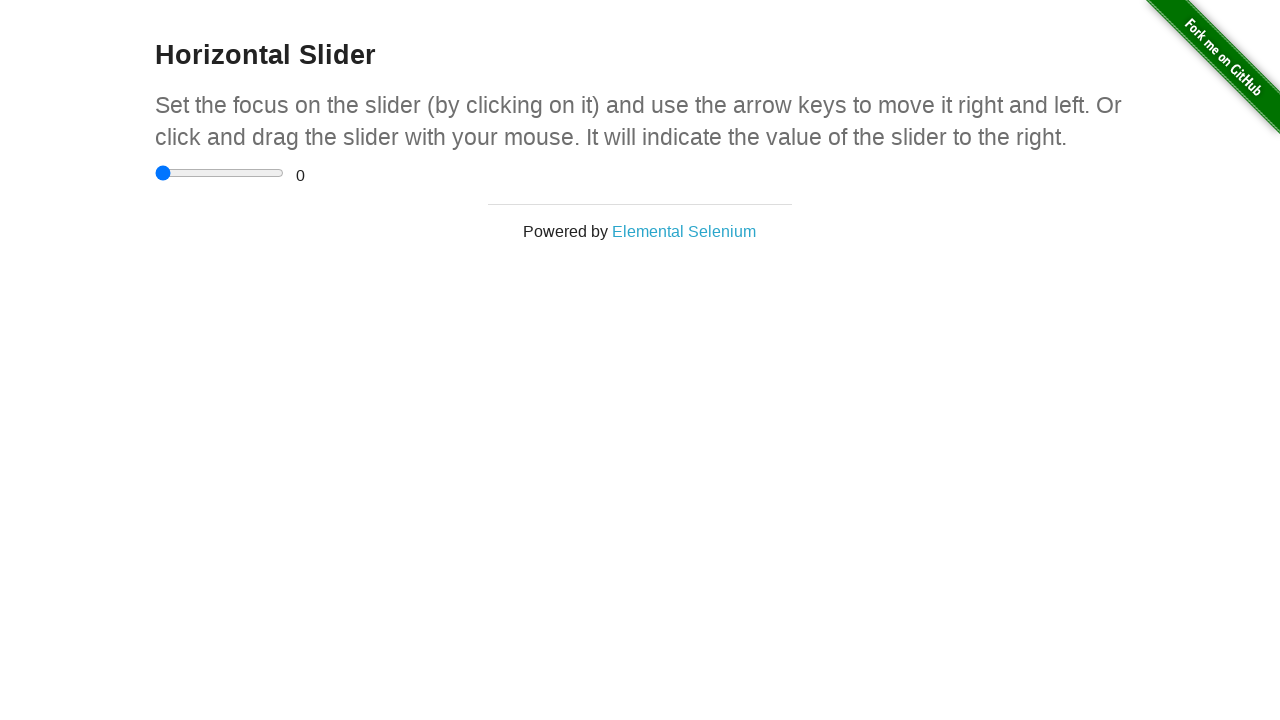

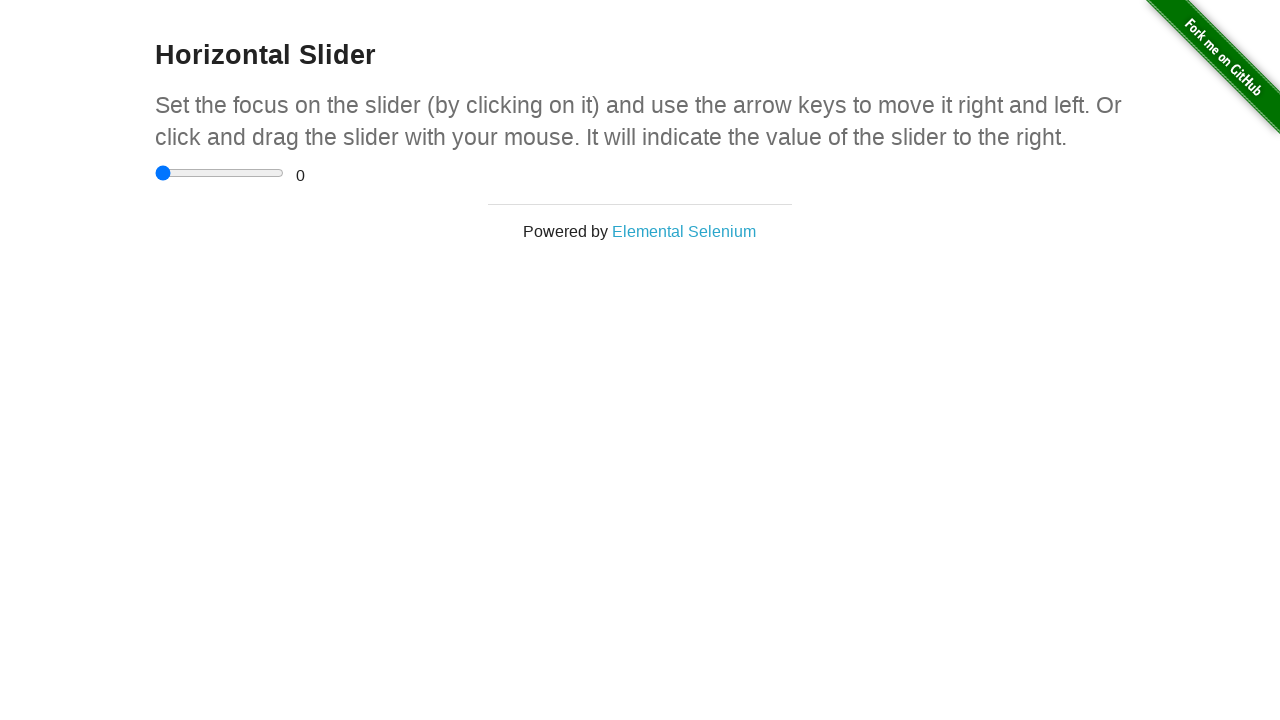